Tests drag and drop functionality on jQueryUI's draggable demo page by clicking and holding a draggable element and moving it to a new position.

Starting URL: https://jqueryui.com/draggable/

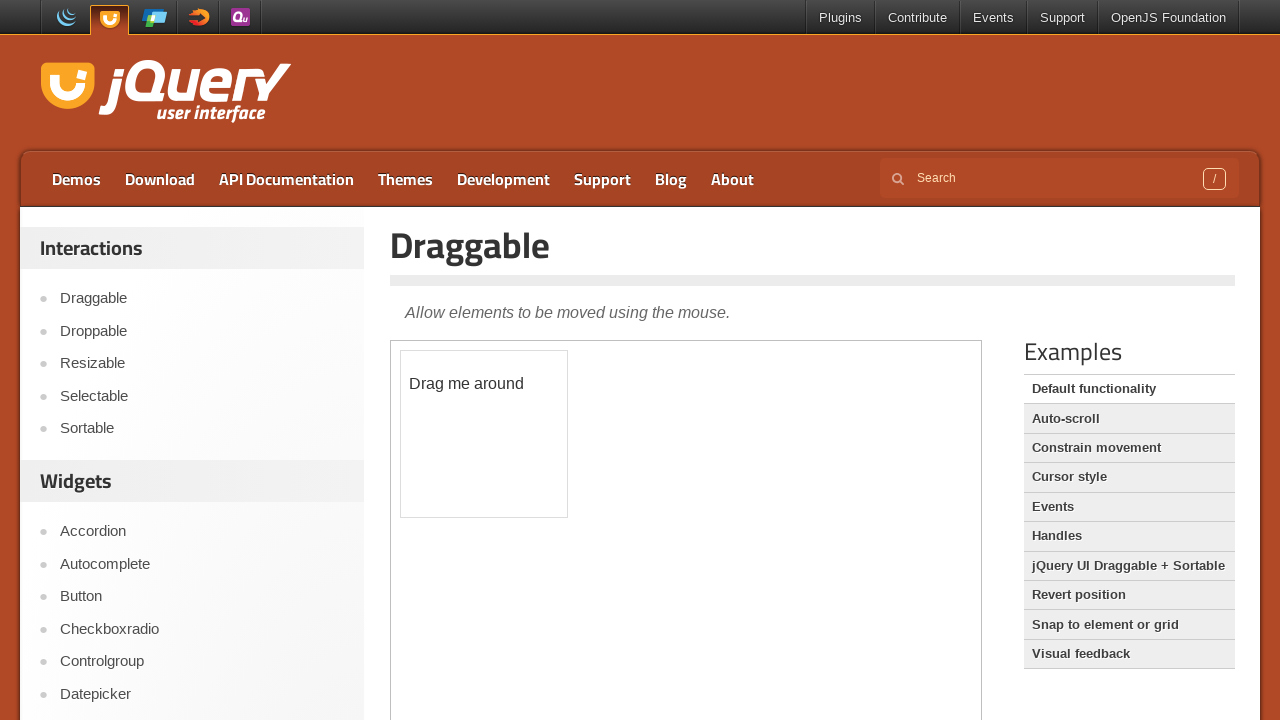

Located the demo iframe containing draggable elements
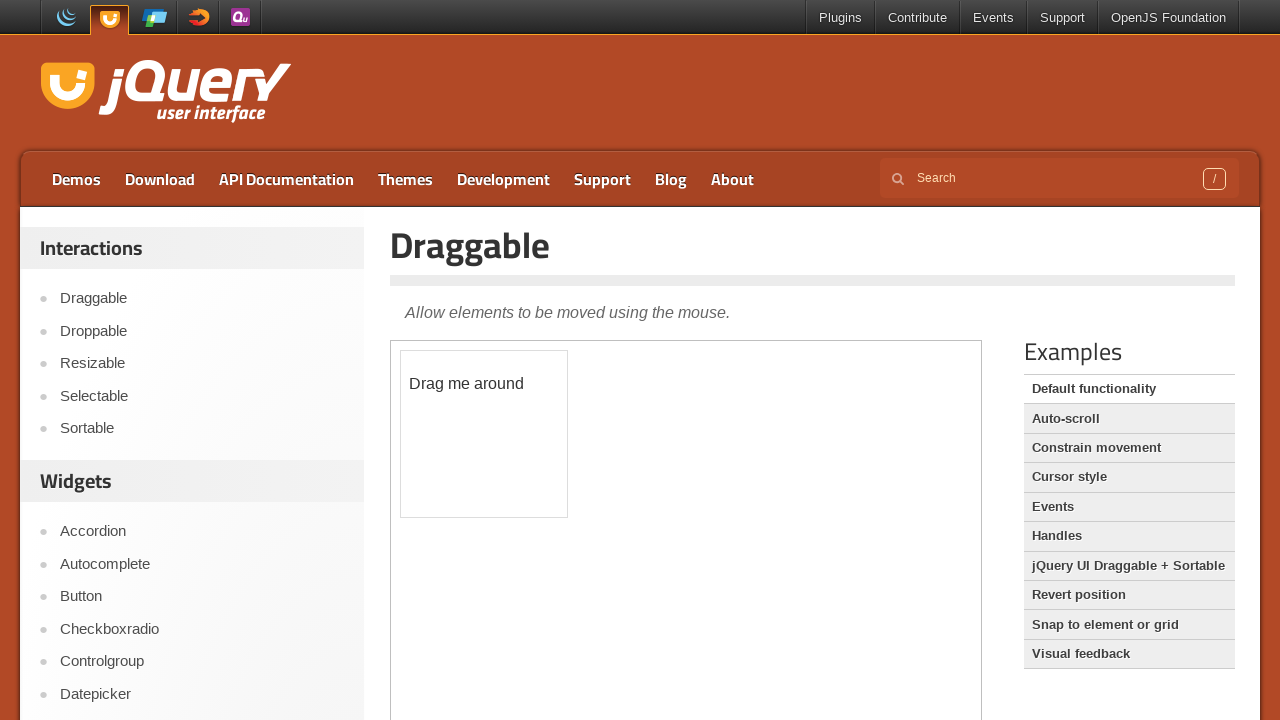

Located the draggable element with id 'draggable'
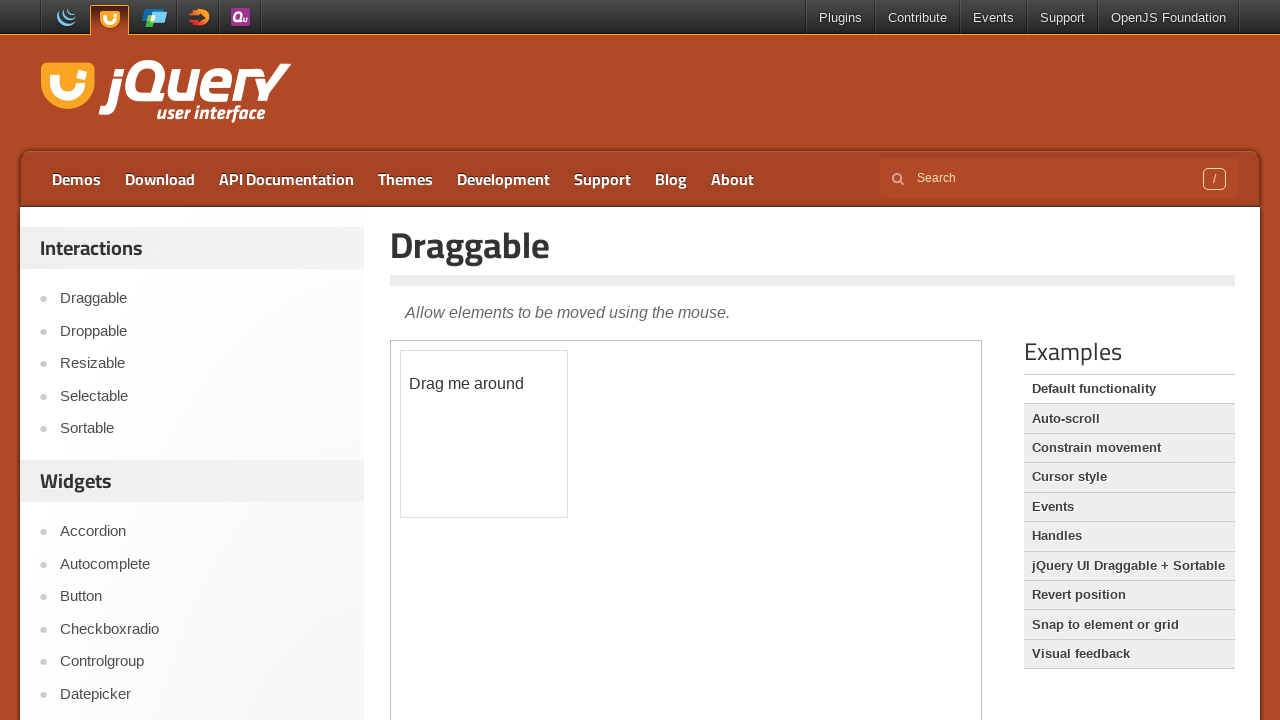

Draggable element is now visible
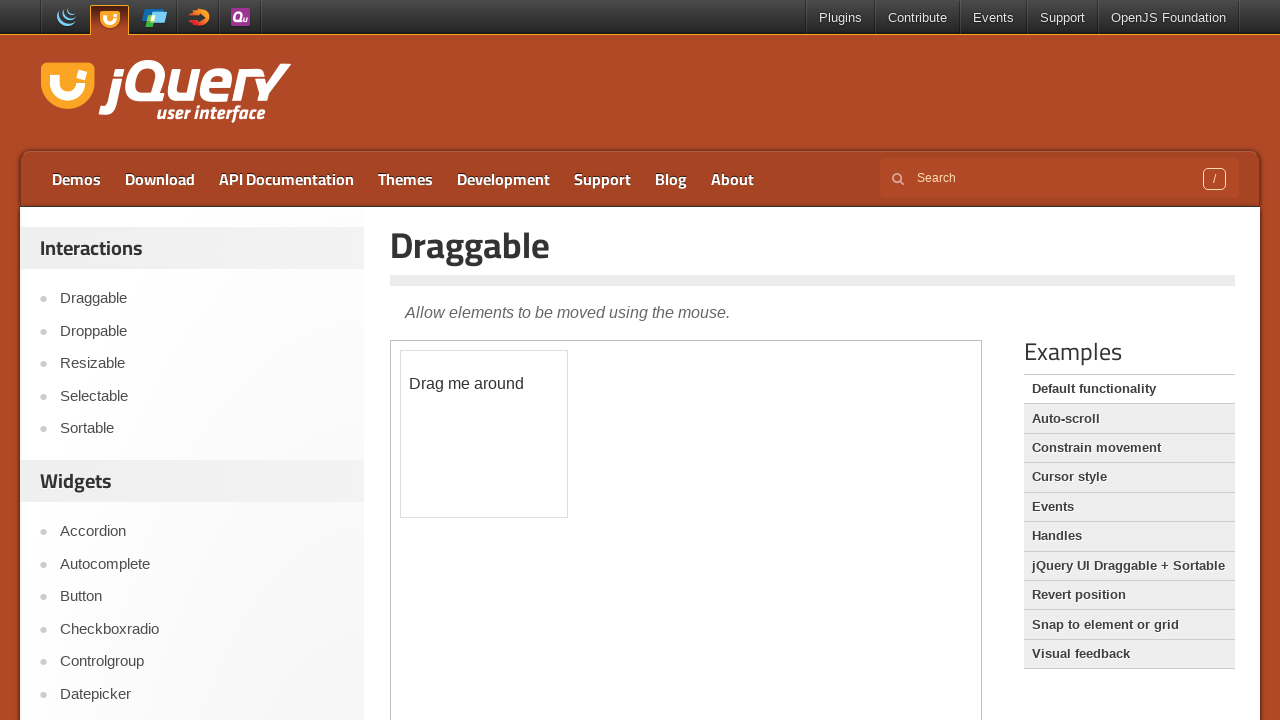

Retrieved bounding box of the draggable element
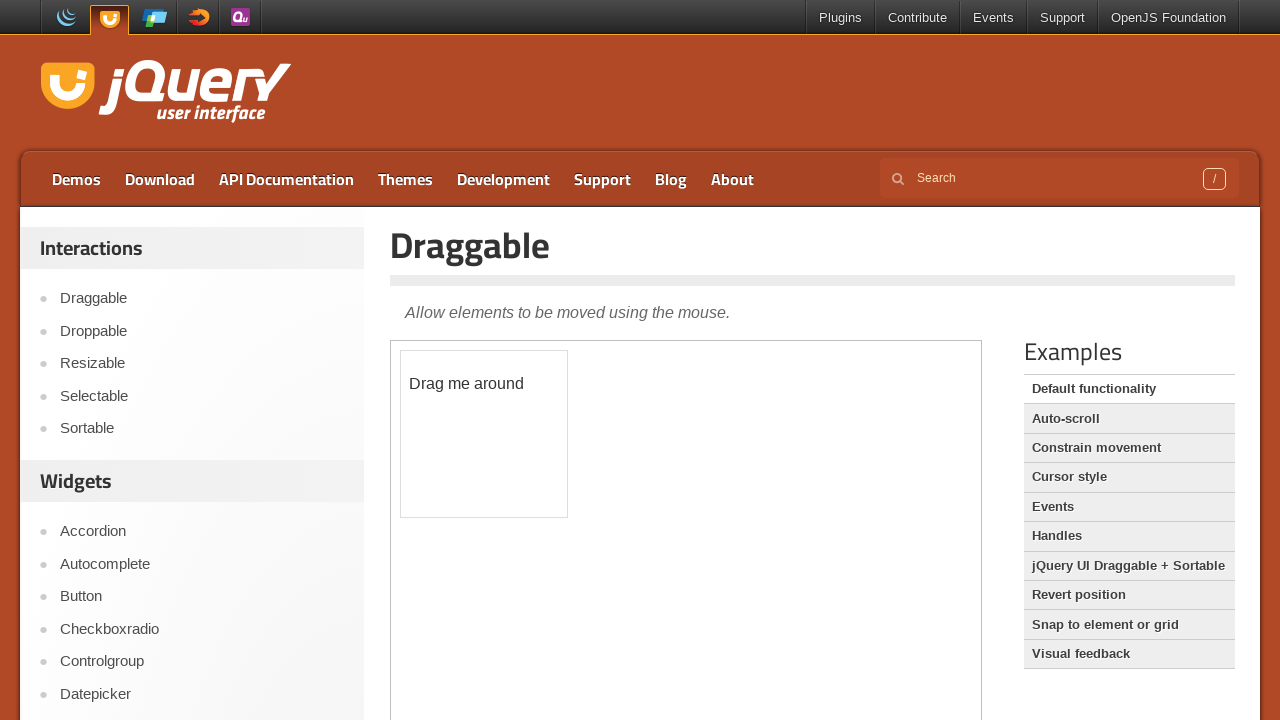

Dragged the element to position (150, 100) at (551, 451)
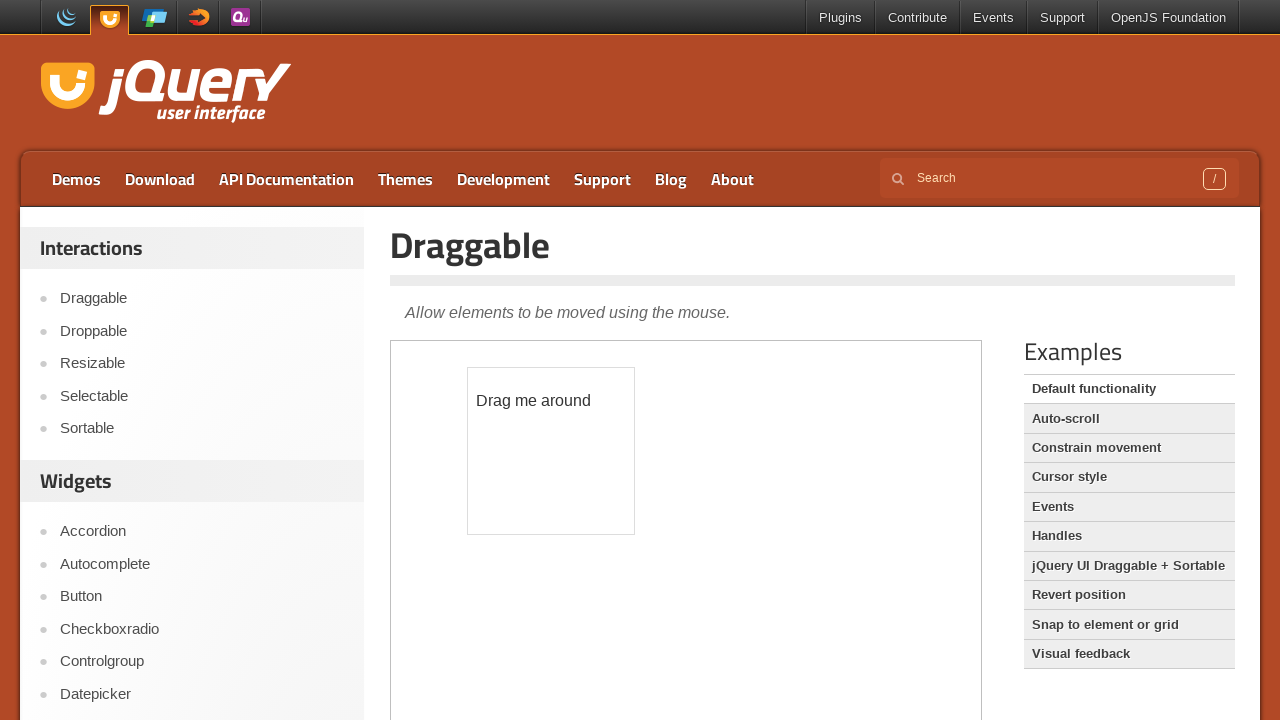

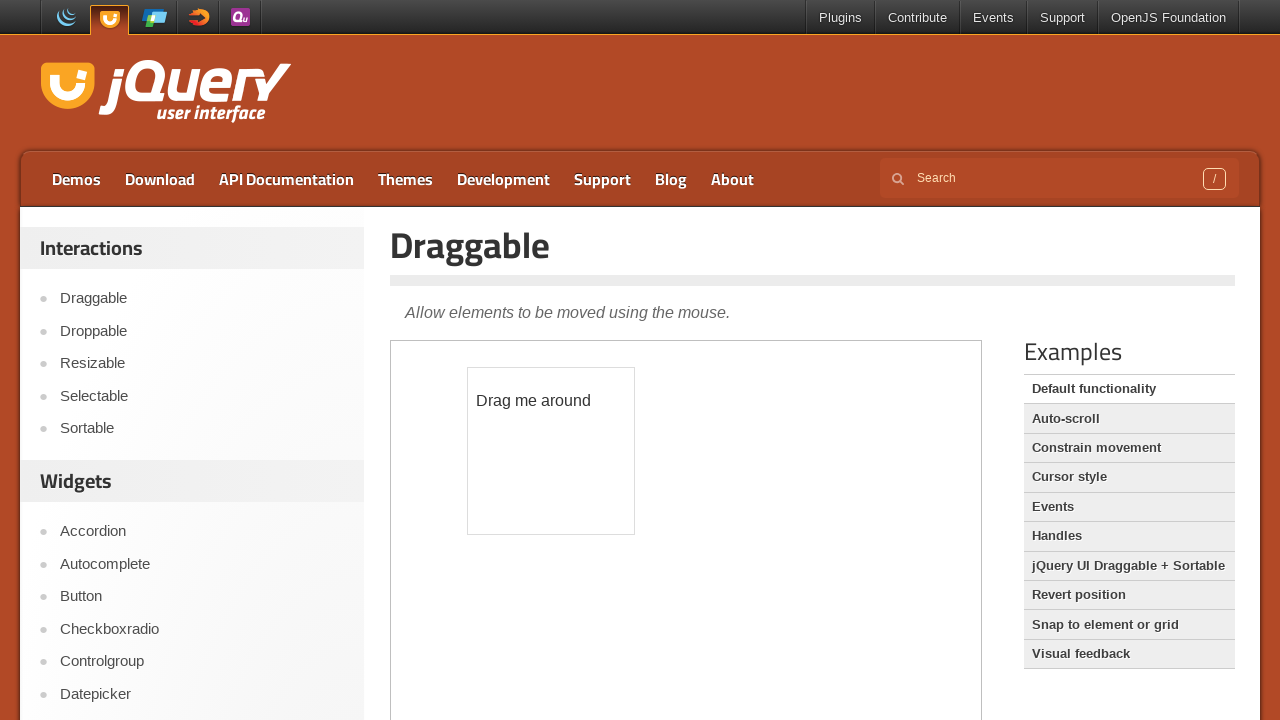